Navigates to the Formy homepage and clicks on the Datepicker submenu link

Starting URL: https://formy-project.herokuapp.com/

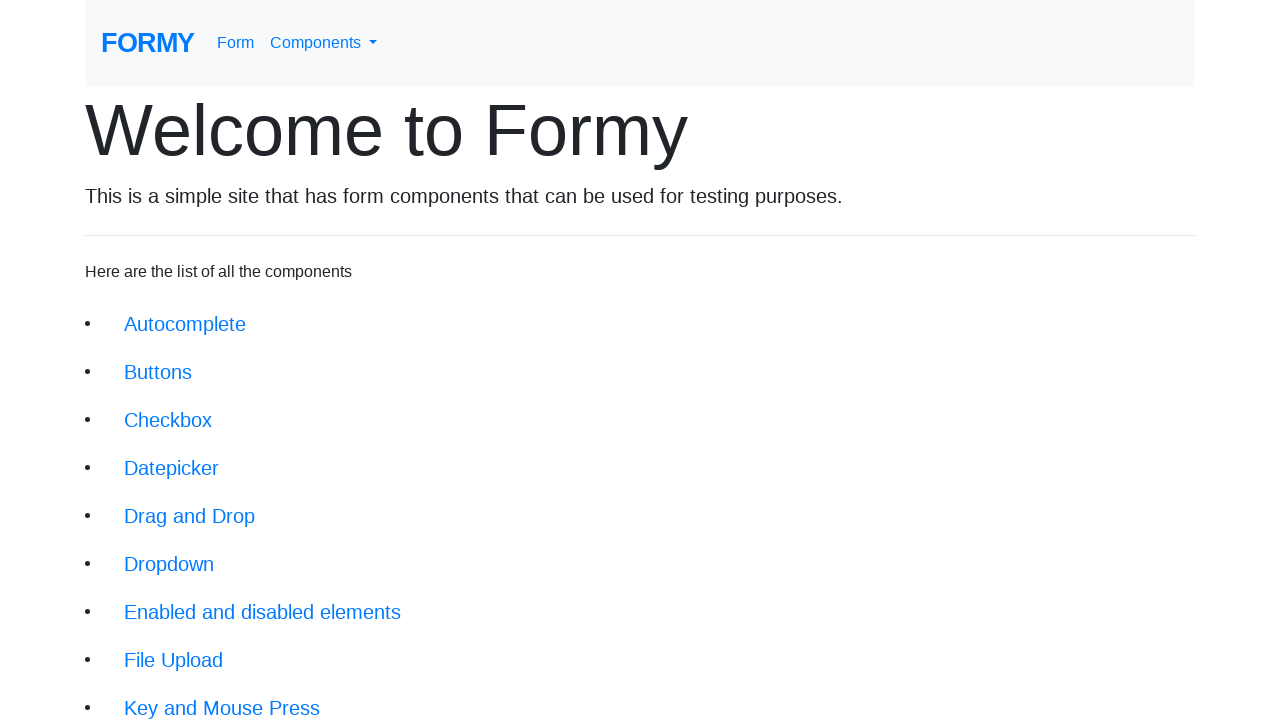

Navigated to Formy homepage
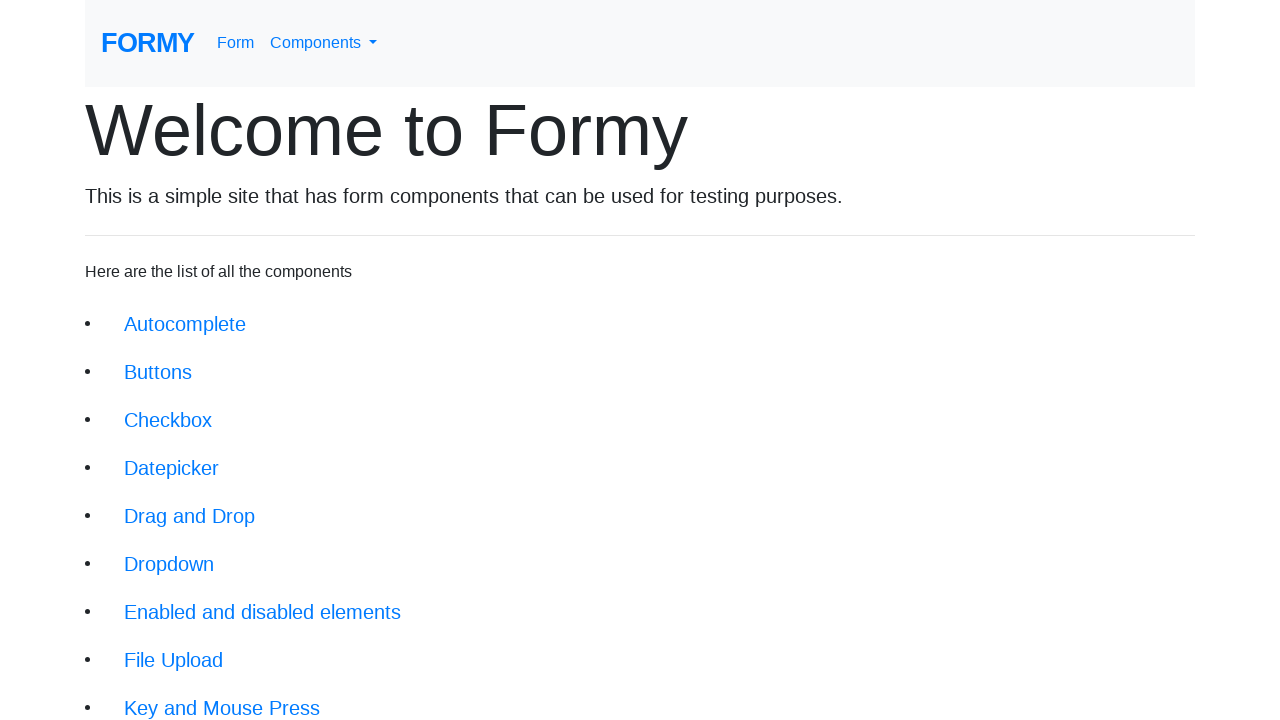

Clicked on Datepicker submenu link at (172, 468) on internal:role=link[name="Date"i]
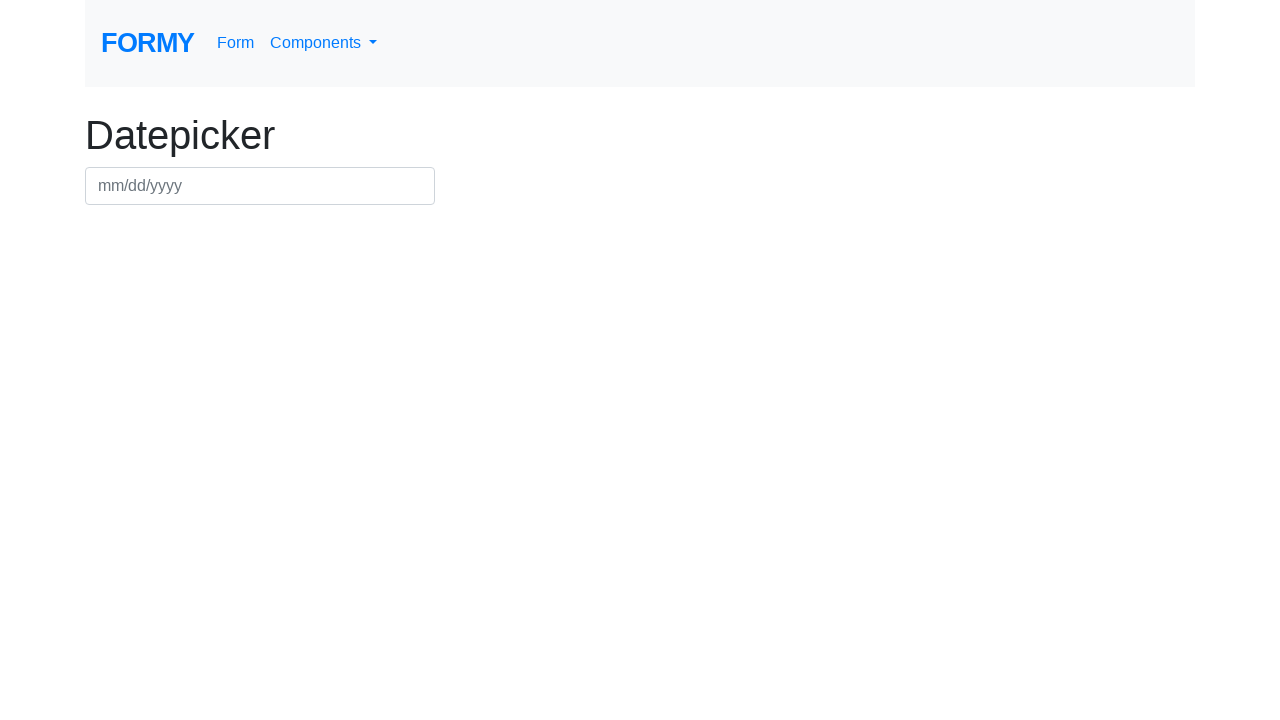

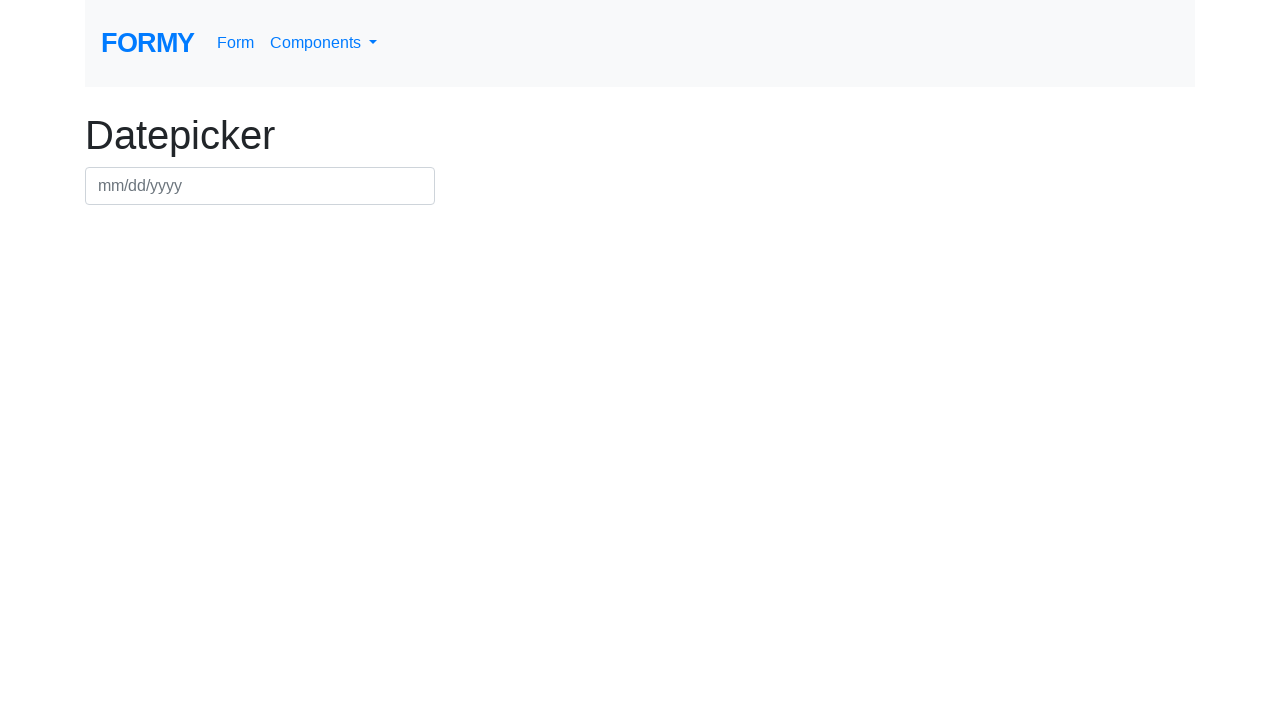